Navigates to Playwright homepage, clicks "Get Started" button, then navigates through several documentation sidebar links including Installation, Writing tests, Generating tests, and Running and debugging tests.

Starting URL: https://playwright.dev

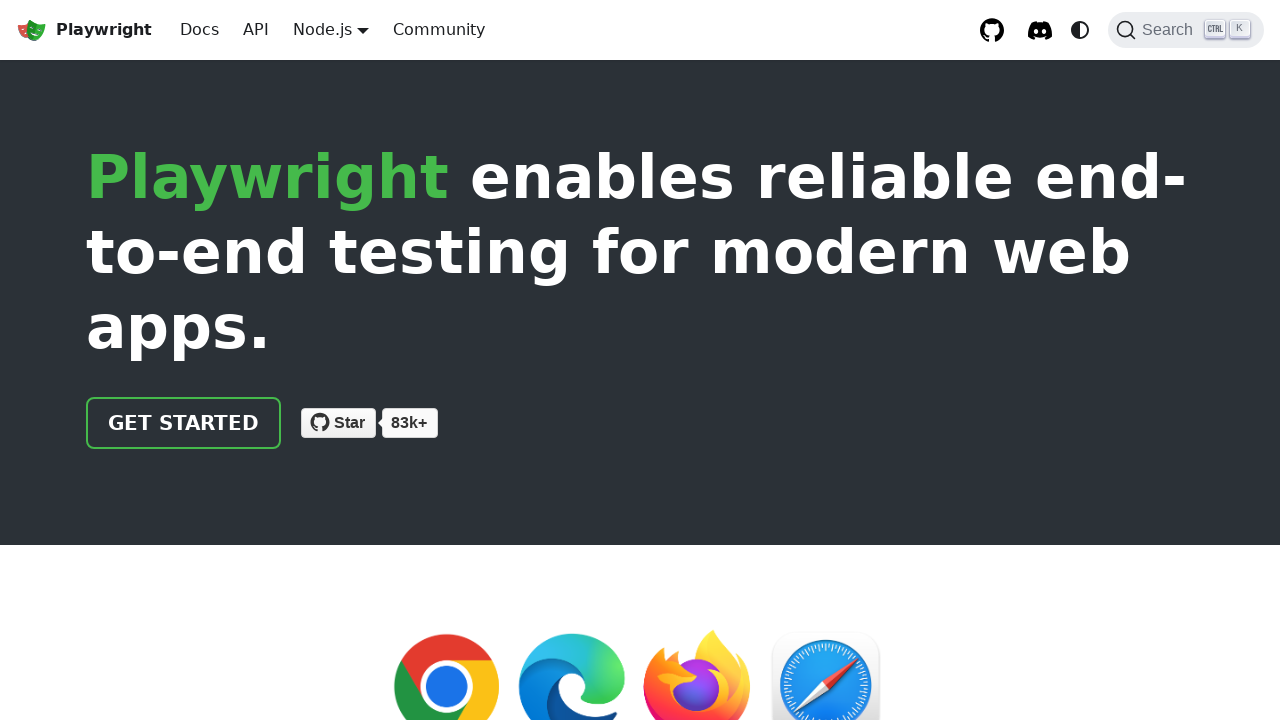

Clicked 'Get started' button on Playwright homepage at (184, 423) on text=Get started
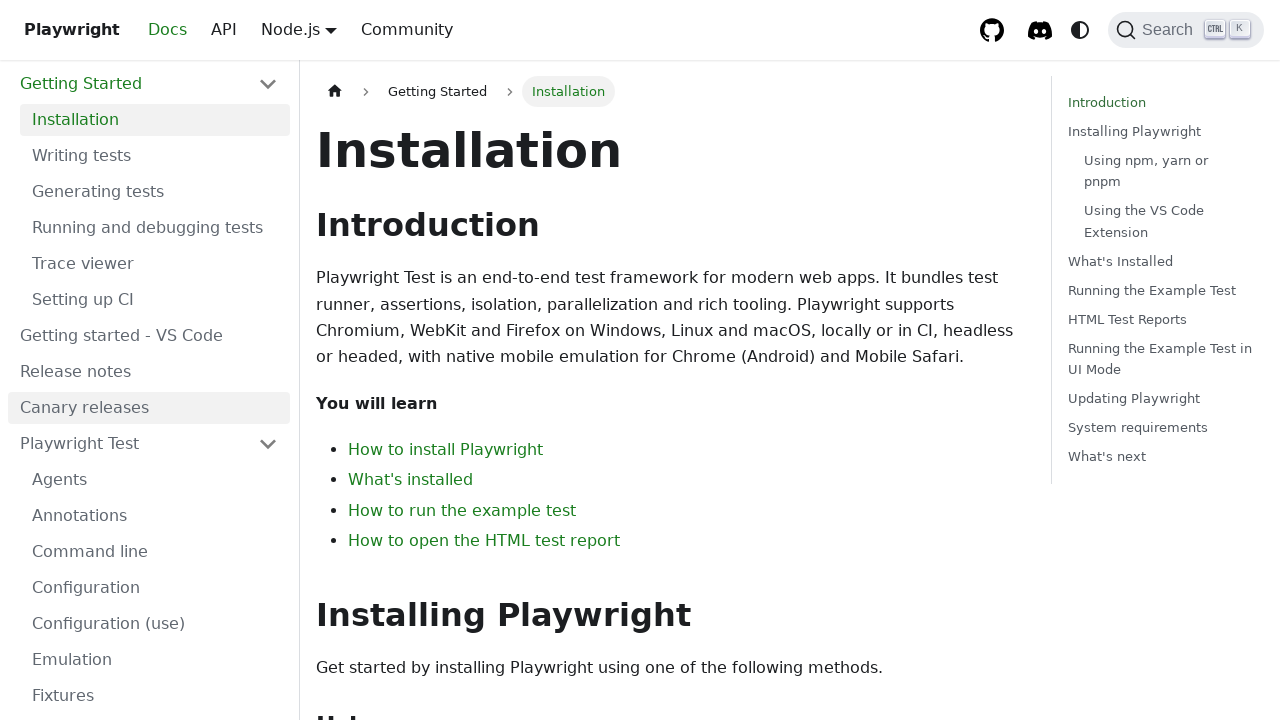

Navigated to Playwright docs intro page
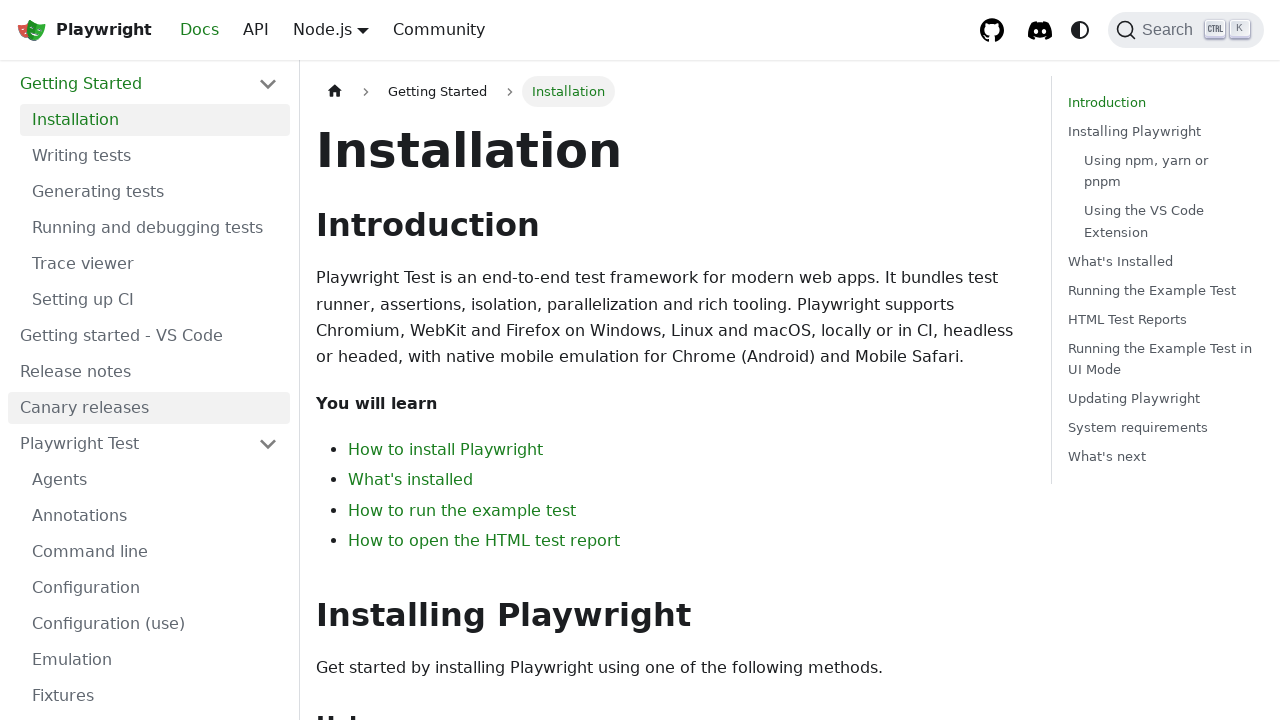

Clicked Installation sidebar link at (155, 120) on a.menu__link:has-text("Installation")
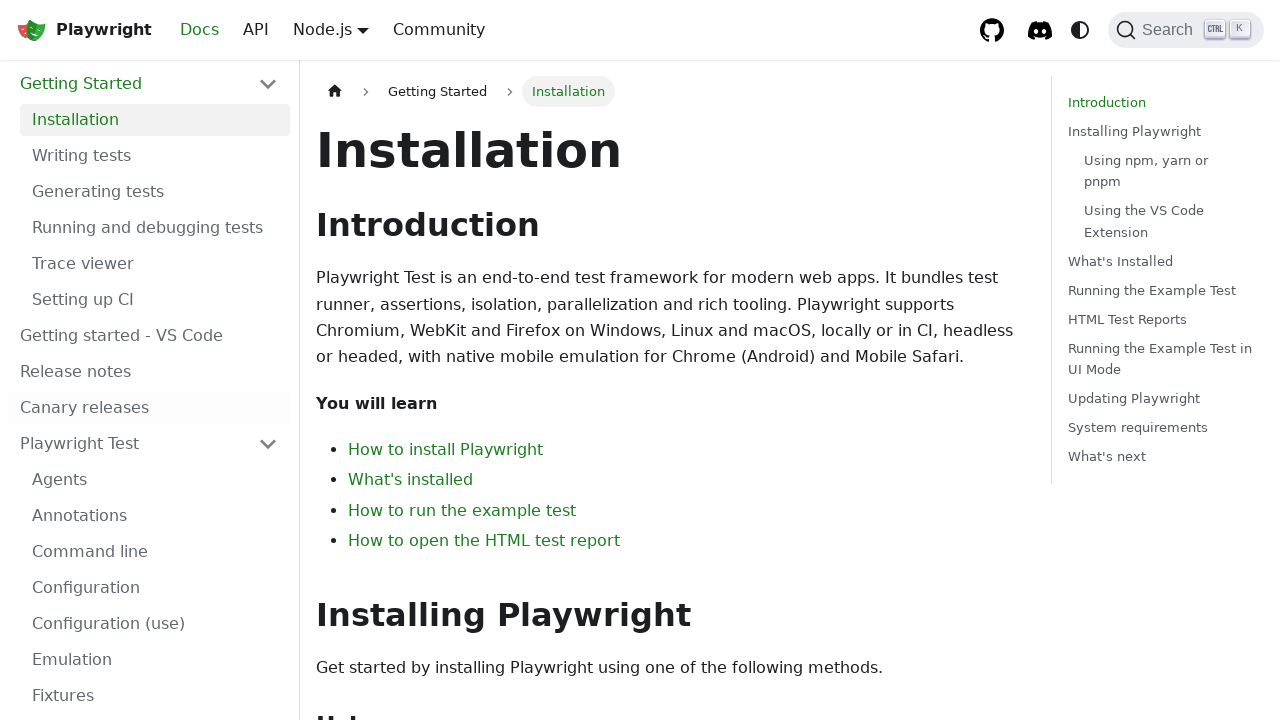

Clicked Writing tests sidebar link at (155, 156) on a.menu__link:has-text("Writing tests")
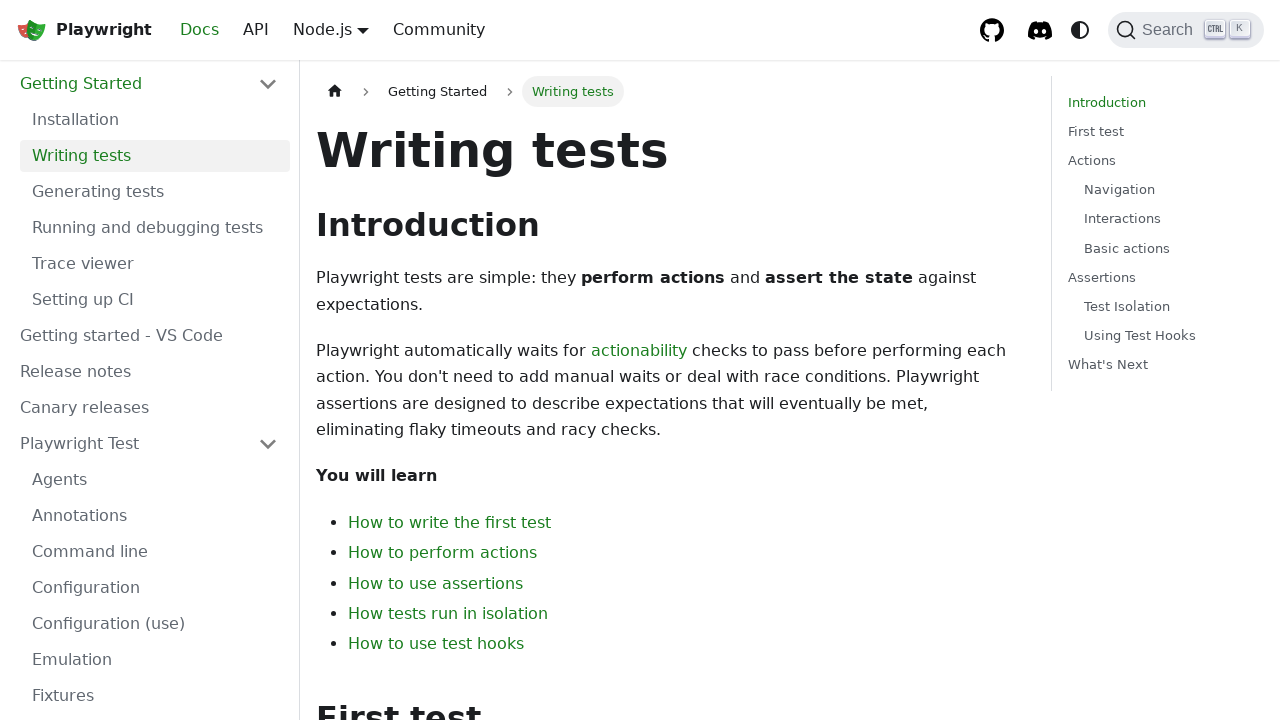

Navigated to Writing tests documentation page
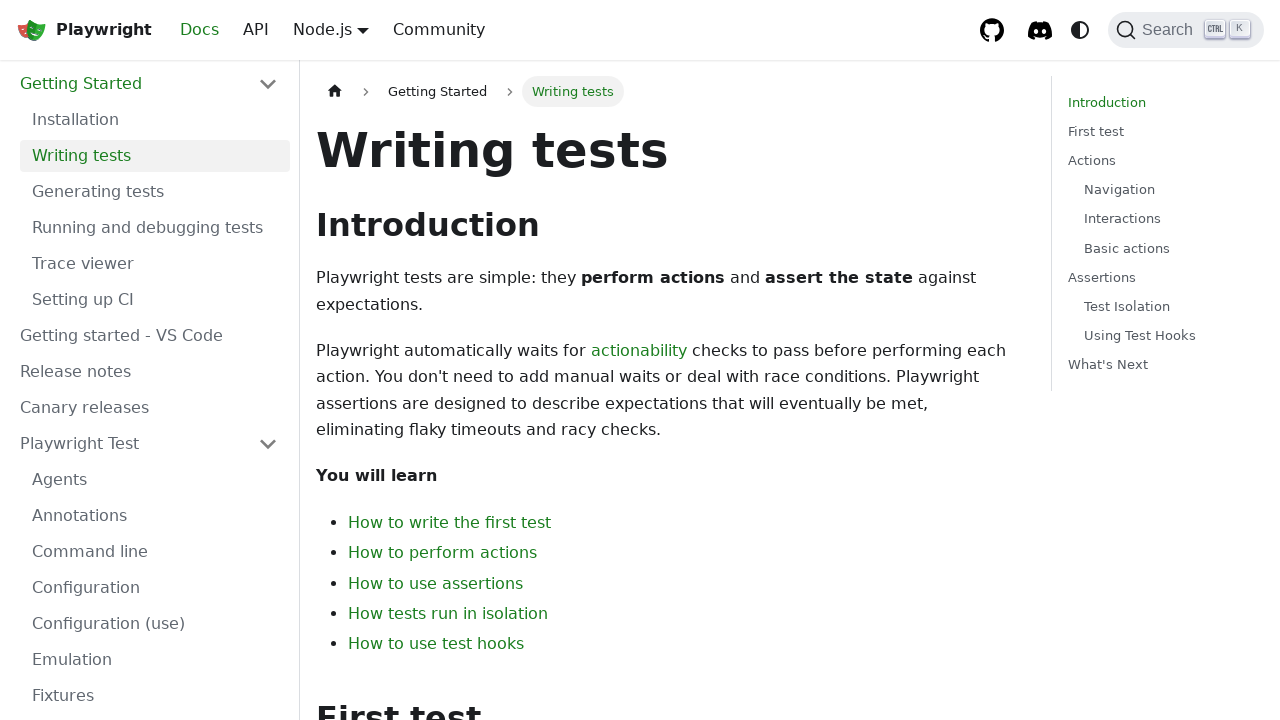

Clicked Generating tests sidebar link at (155, 192) on a.menu__link:has-text("Generating tests")
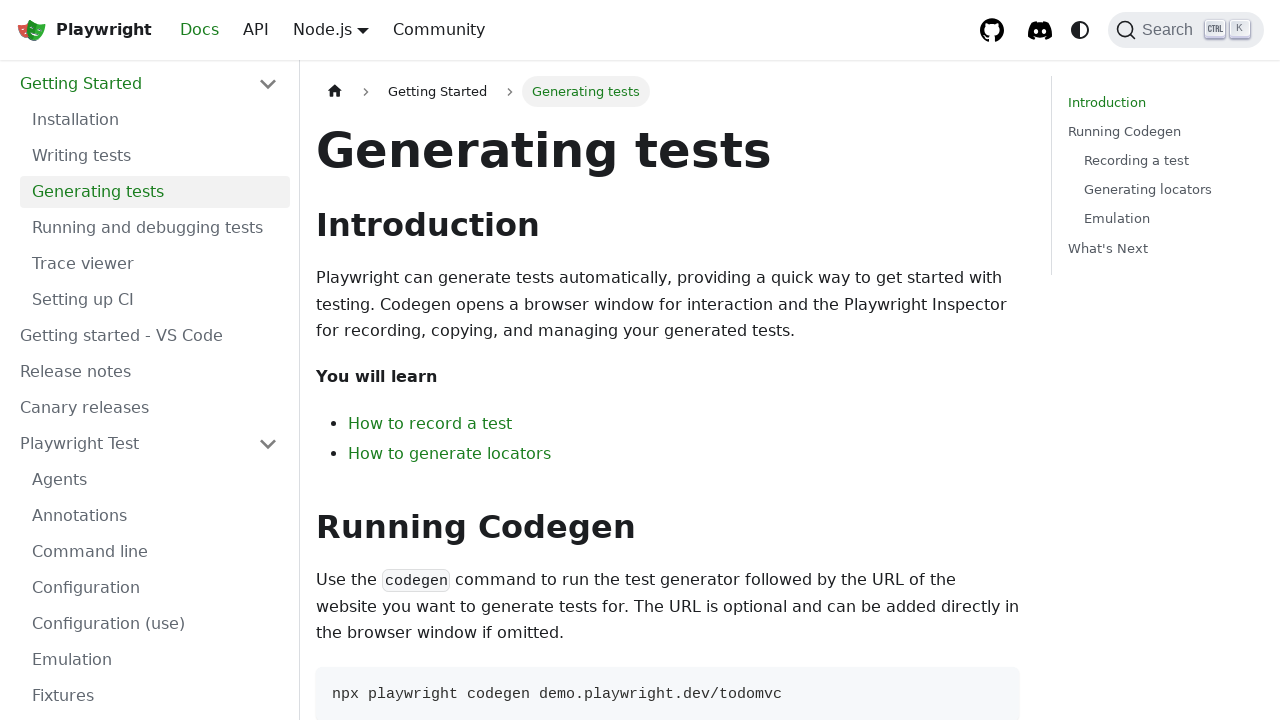

Navigated to Generating tests documentation page
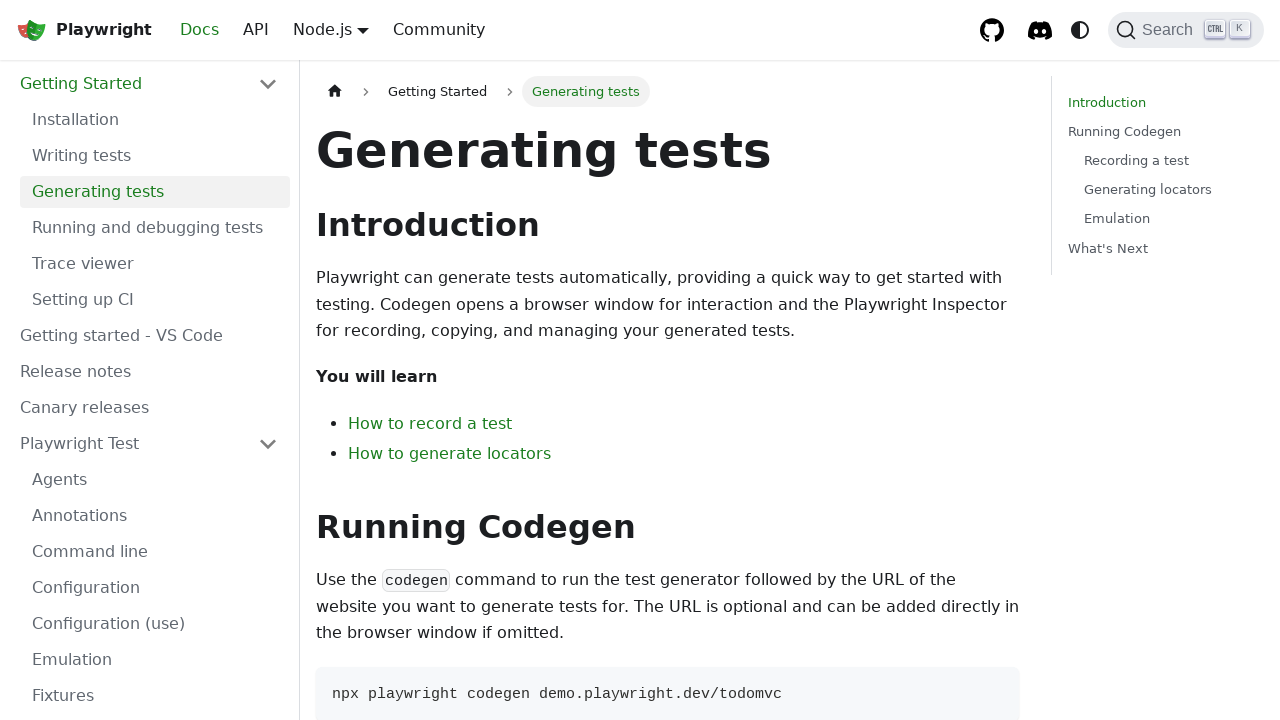

Clicked Running and debugging tests sidebar link at (155, 228) on a.menu__link:has-text("Running and debugging tests")
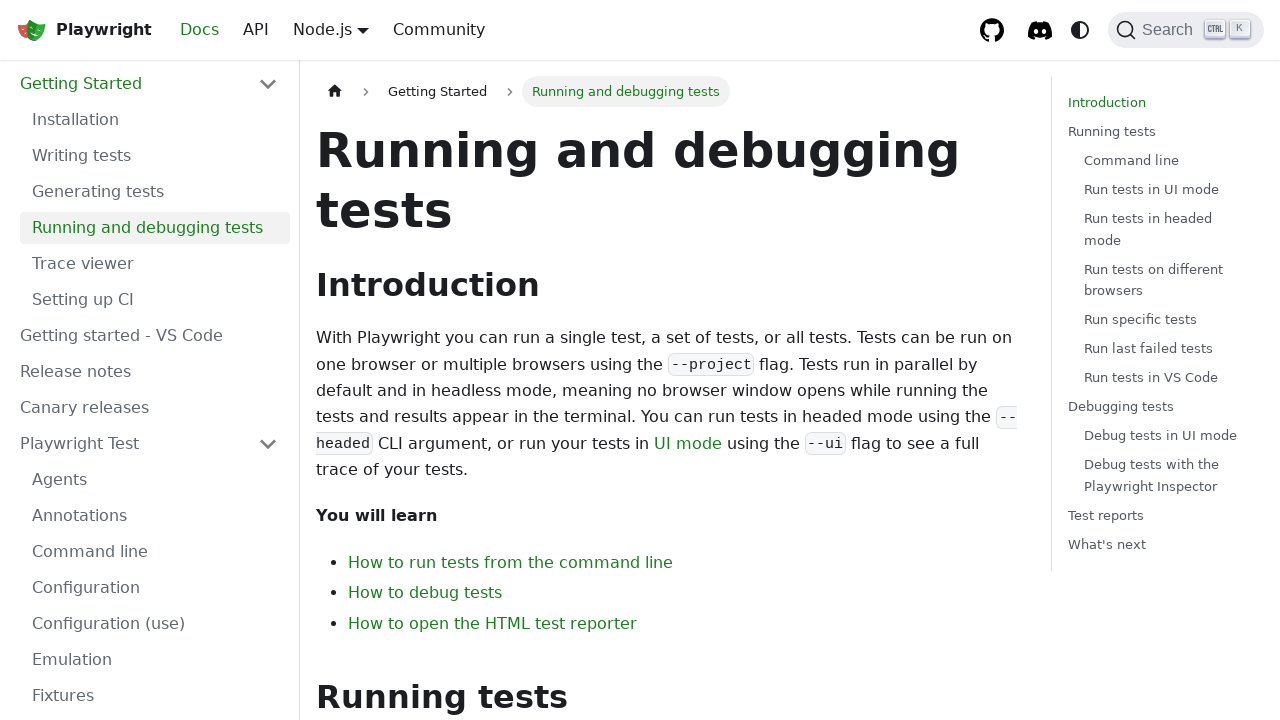

Navigated to Running and debugging tests documentation page
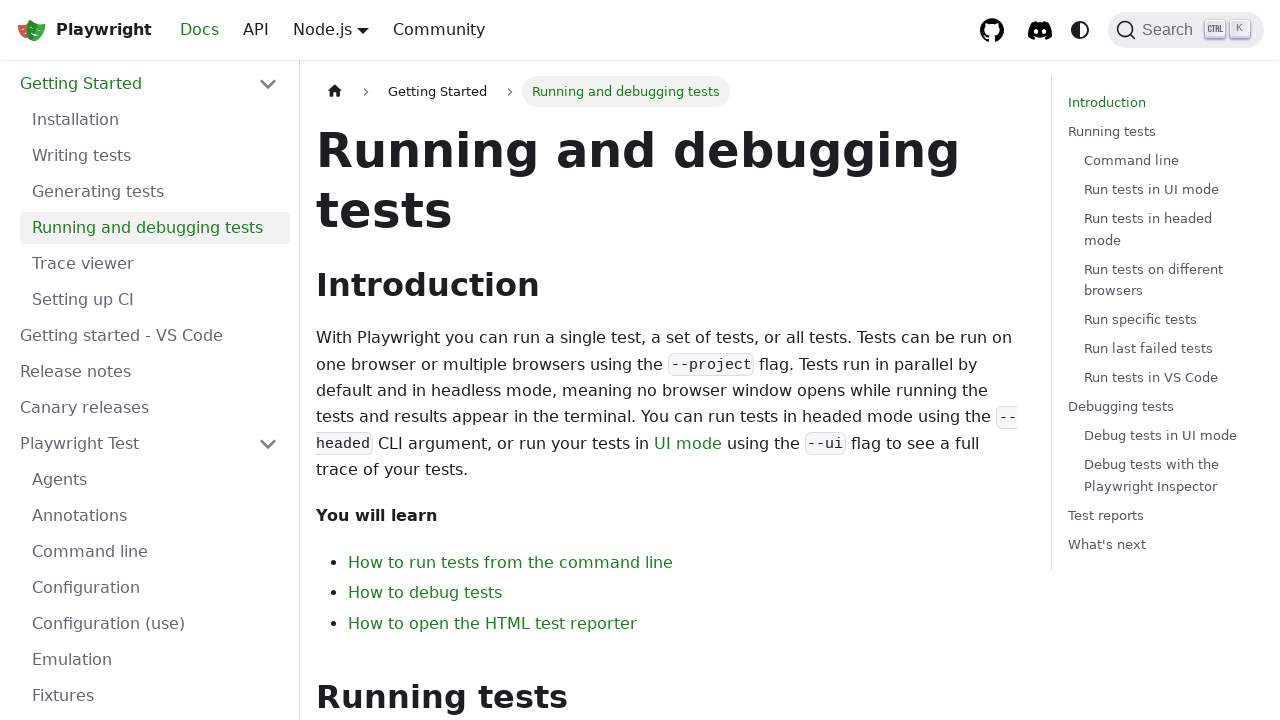

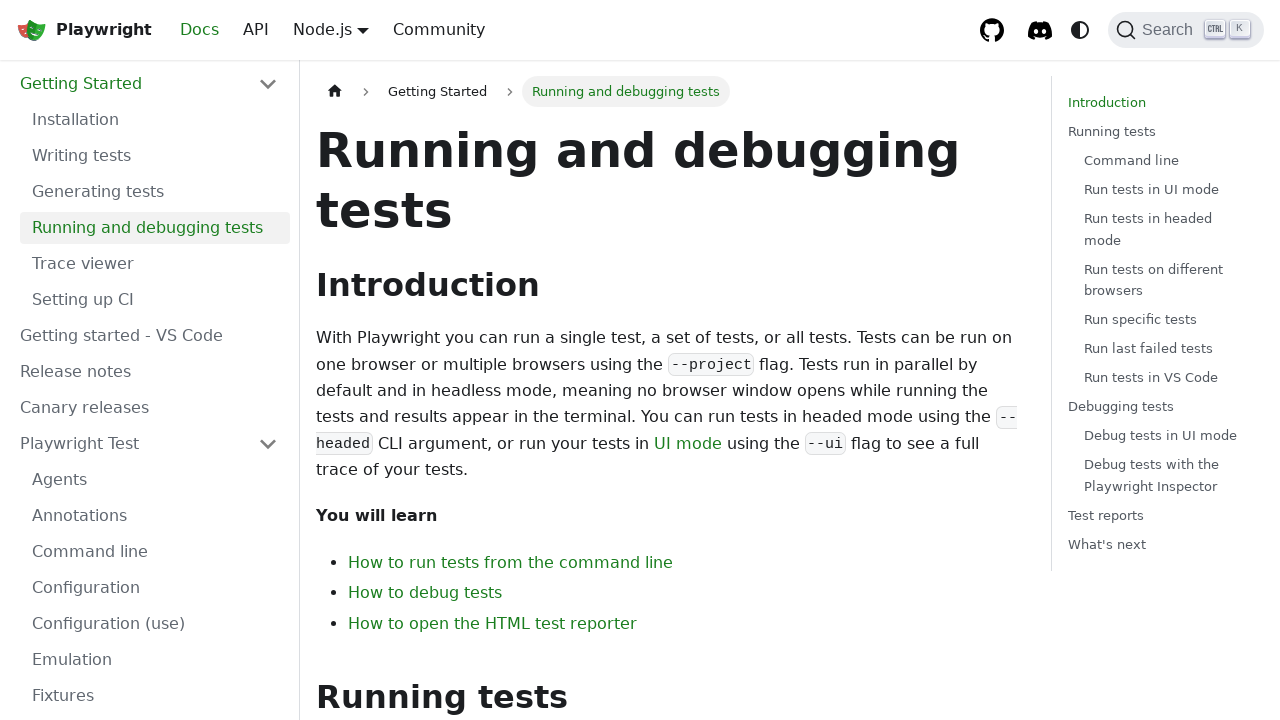